Tests multi-tab browser handling by clicking buttons that open new tabs, switching between tabs, and verifying content on each new tab. Opens a total of 3 tabs sequentially.

Starting URL: https://v1.training-support.net/selenium/tab-opener

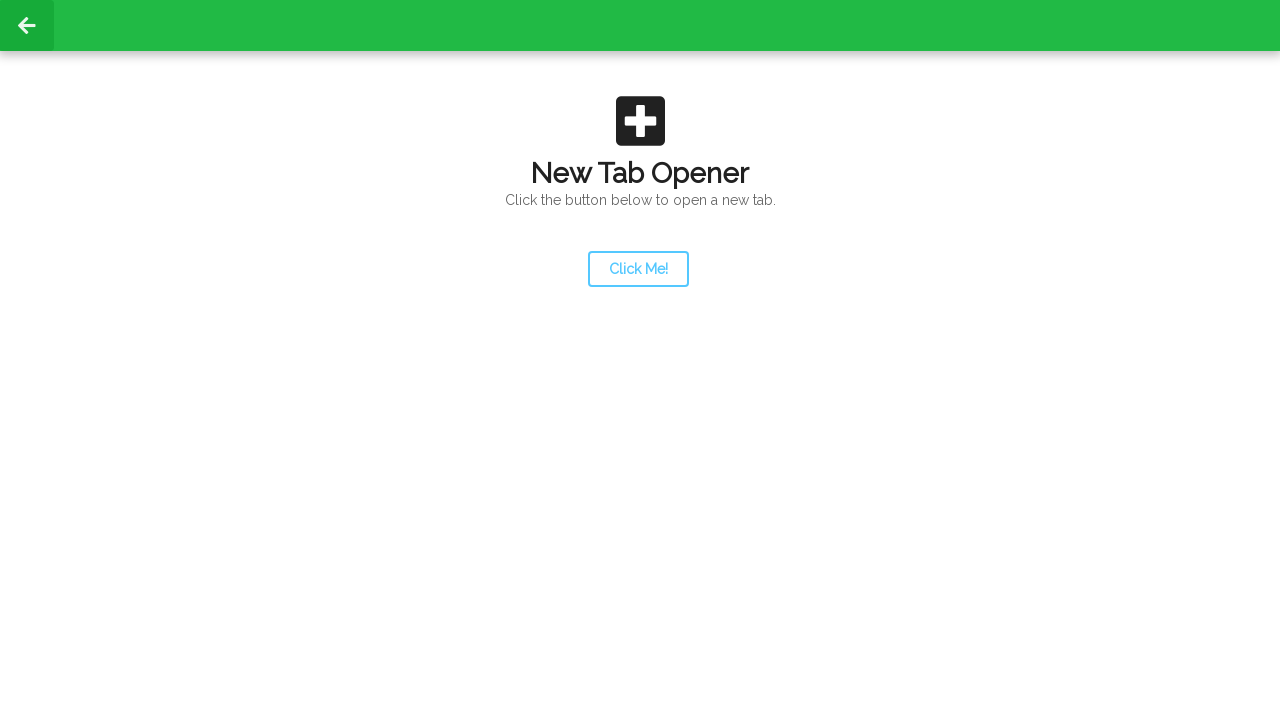

Clicked launcher button to open second tab at (638, 269) on #launcher
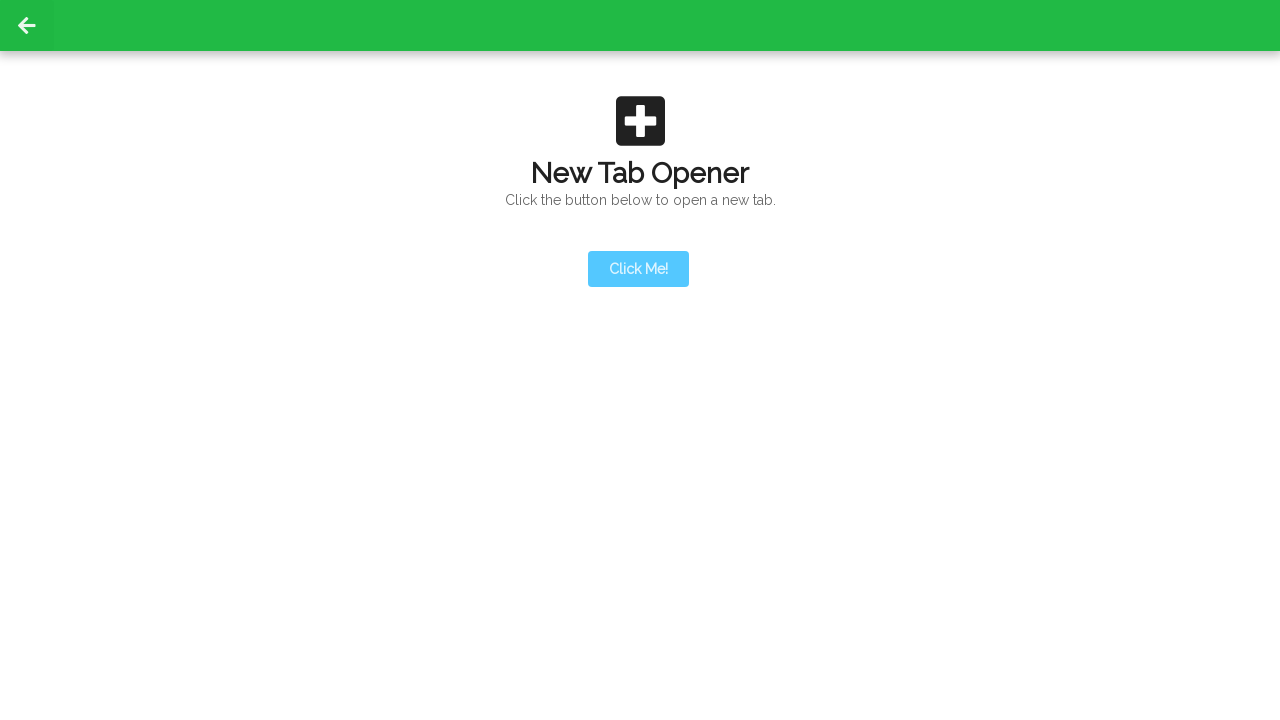

Second tab opened and captured
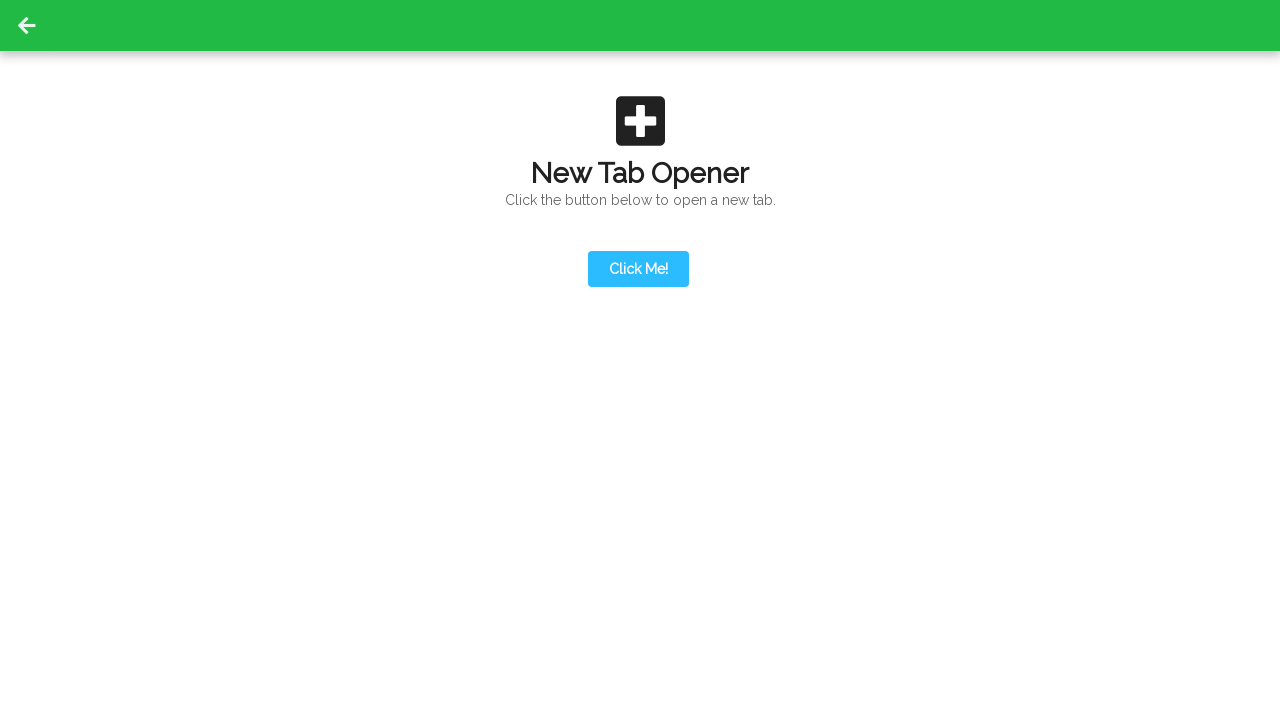

Action button visible on second tab
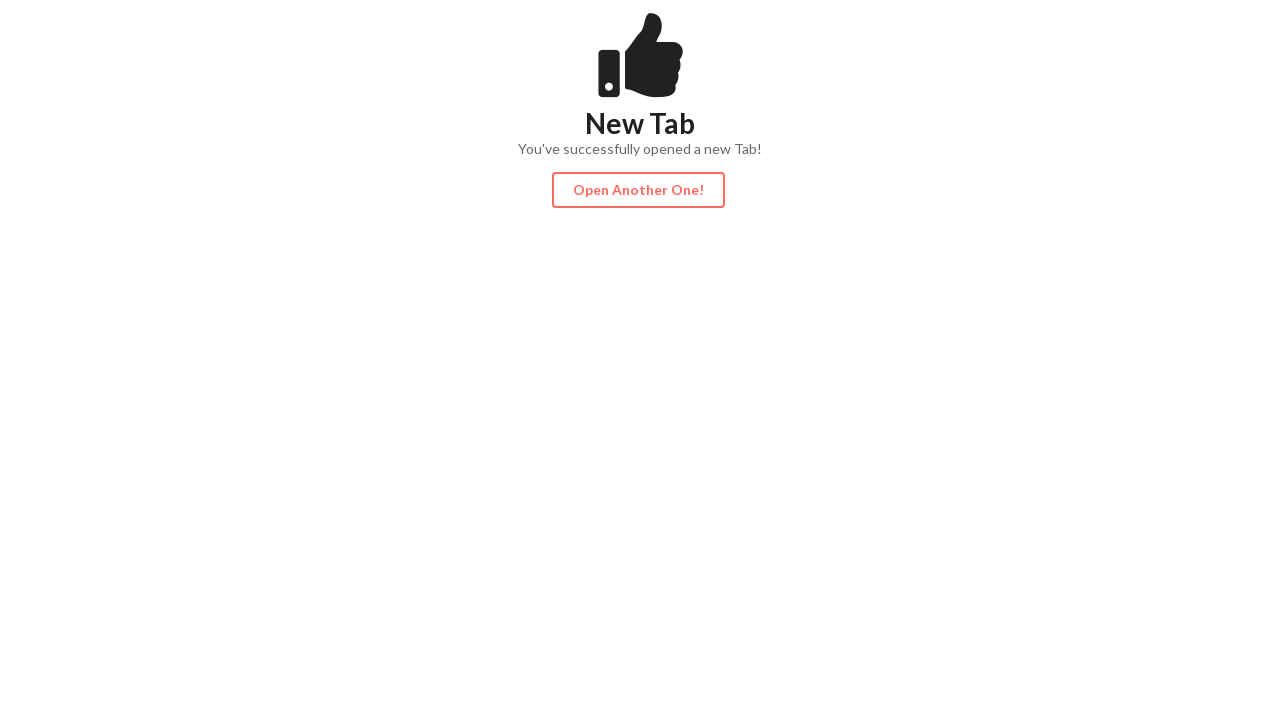

Clicked action button on second tab to open third tab at (638, 190) on #actionButton
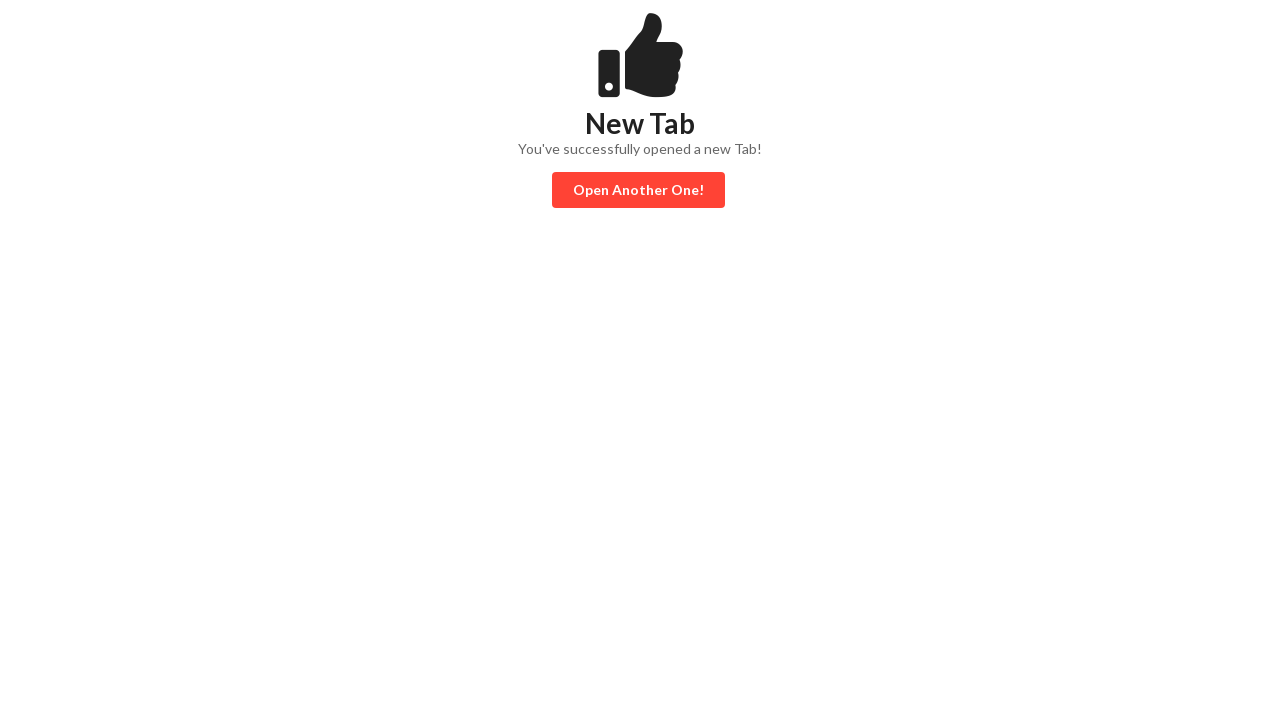

Third tab opened and content loaded
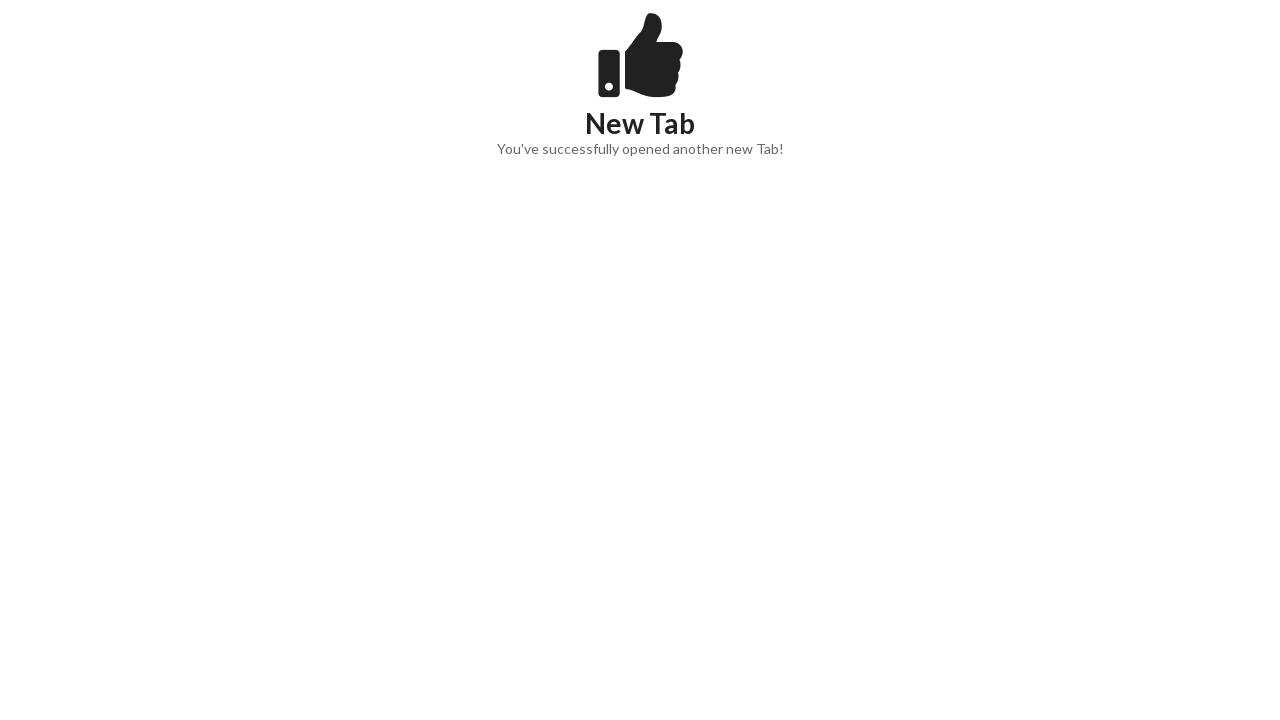

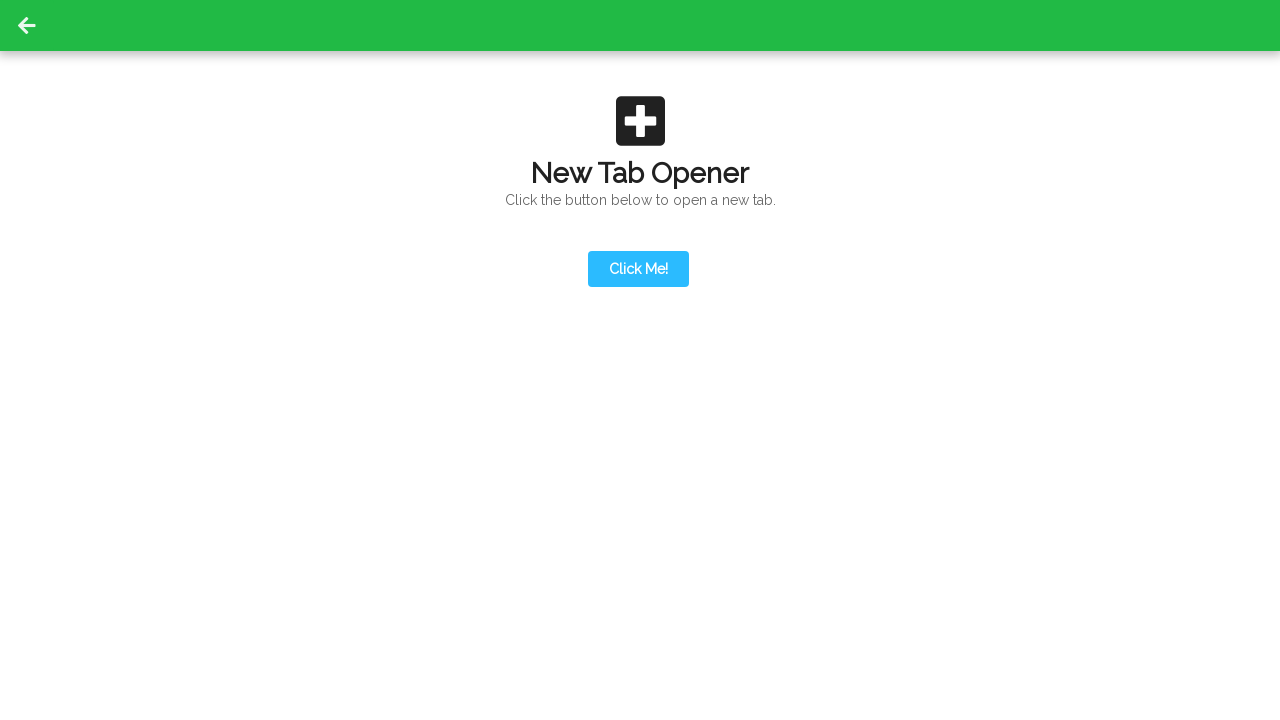